Tests clicking on "Add/Remove Elements" link and then clicking the "Add Element" button

Starting URL: https://the-internet.herokuapp.com/

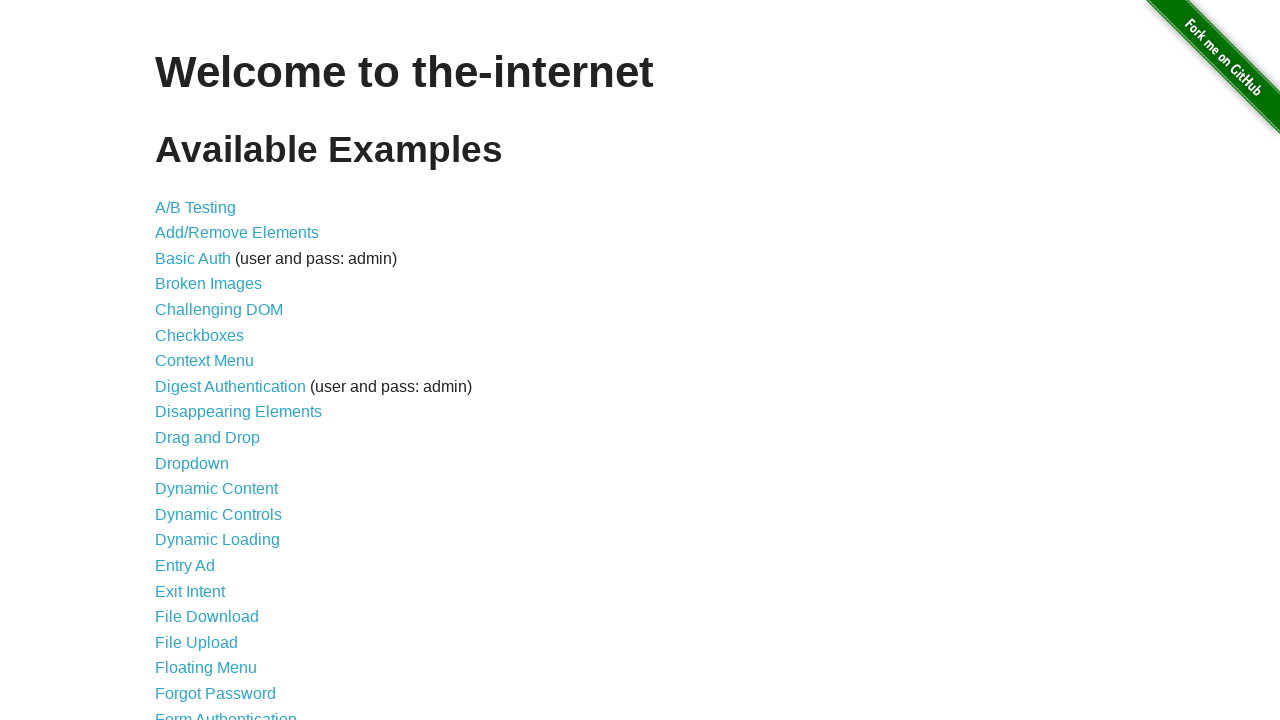

Clicked on 'Add/Remove Elements' link at (237, 233) on text=Add/Remove Elements
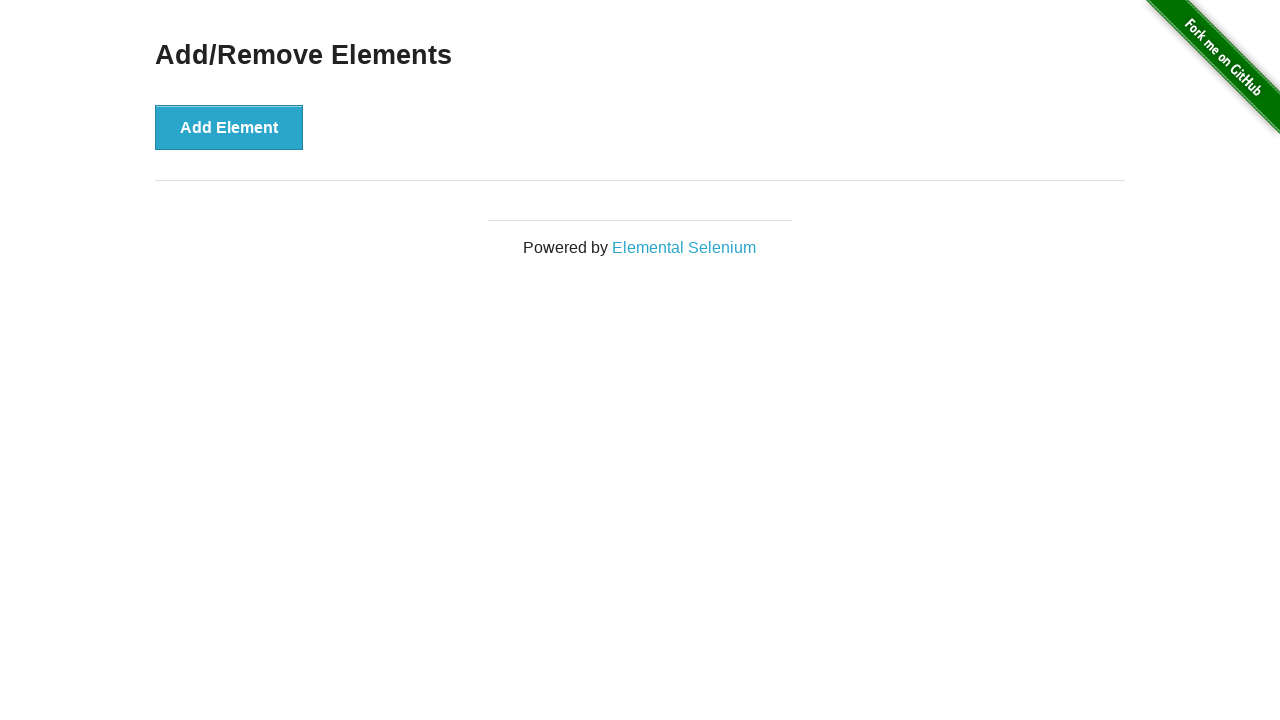

Clicked on 'Add Element' button at (229, 127) on text=Add Element
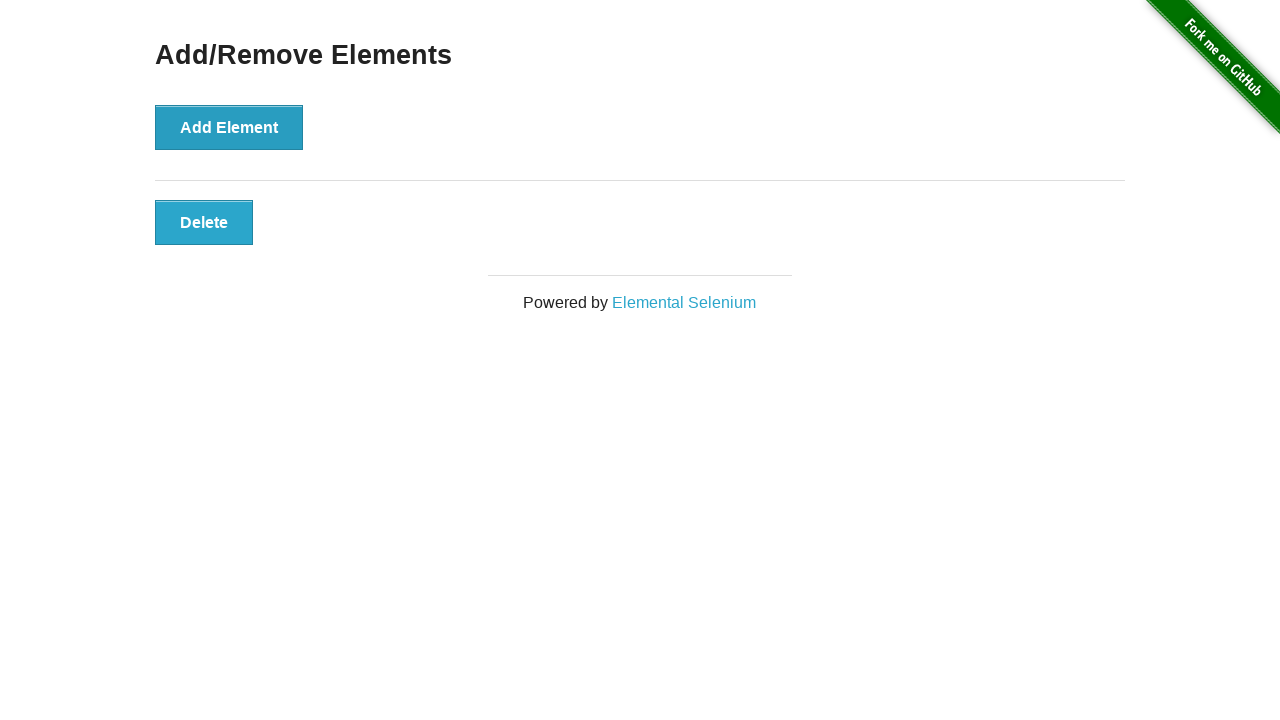

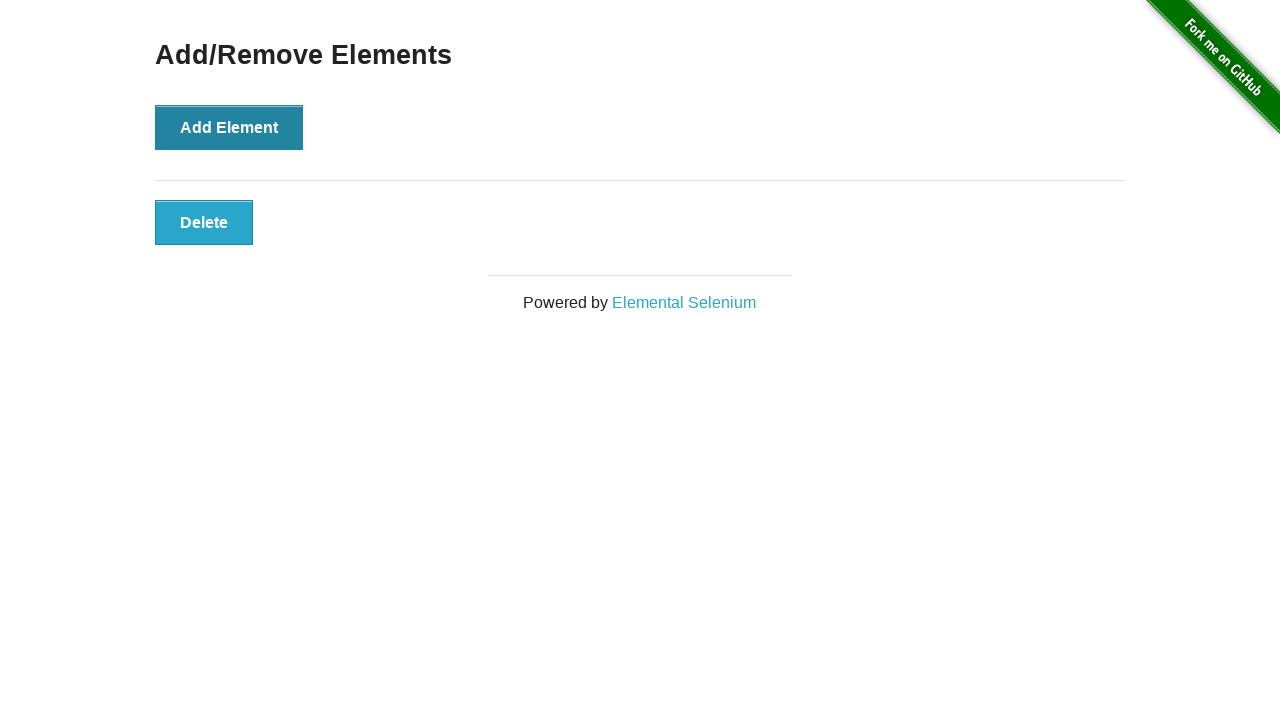